Tests a data types form by filling in all required fields (first name, last name, address, email, phone, city, country, job position, company) without filling the zip code field, then submits the form and verifies the validation feedback colors.

Starting URL: https://bonigarcia.dev/selenium-webdriver-java/data-types.html

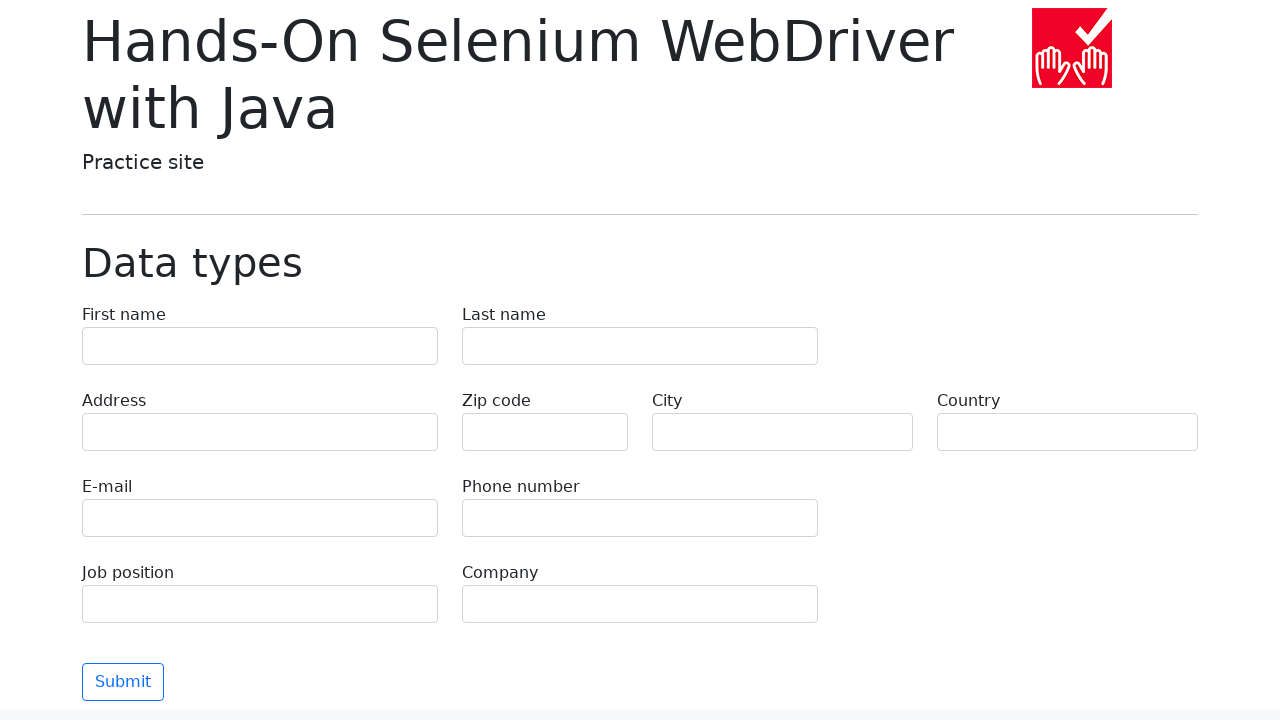

Filled first name field with 'Michael' on input[name="first-name"]
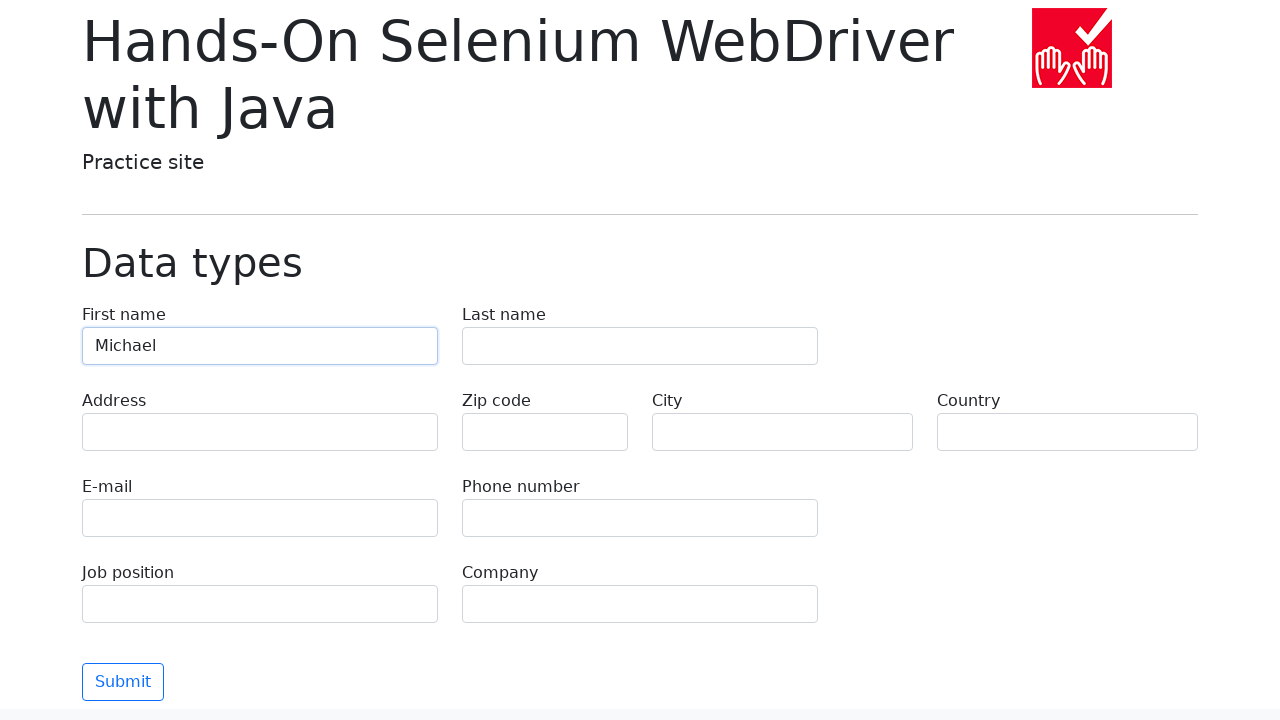

Filled last name field with 'Johnson' on input[name="last-name"]
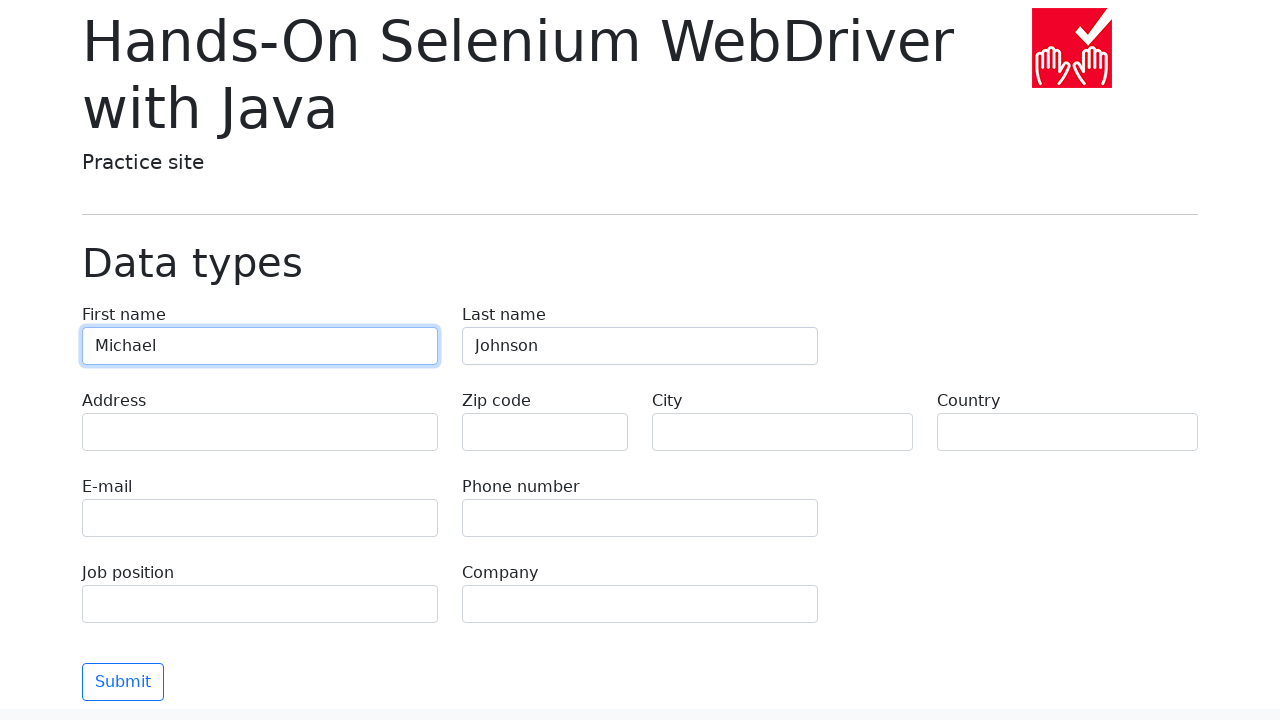

Filled address field with '742 Evergreen Terrace' on input[name="address"]
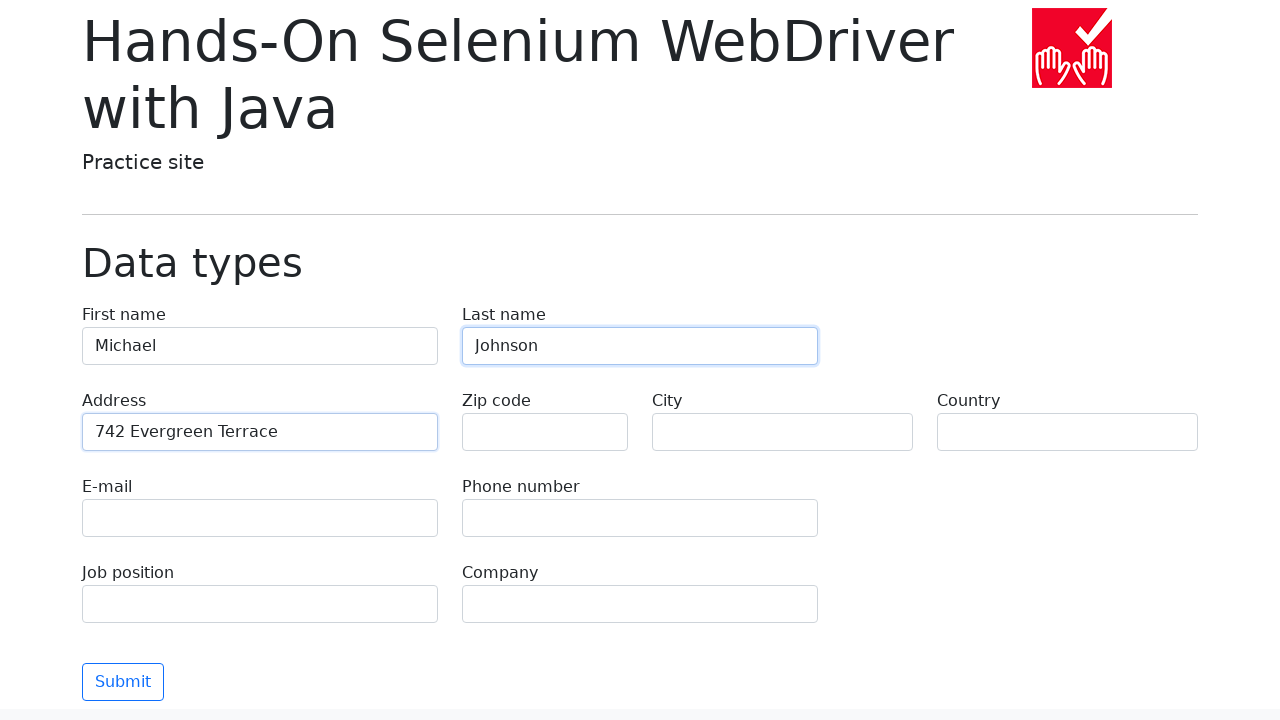

Filled email field with 'michael.johnson@example.com' on input[name="e-mail"]
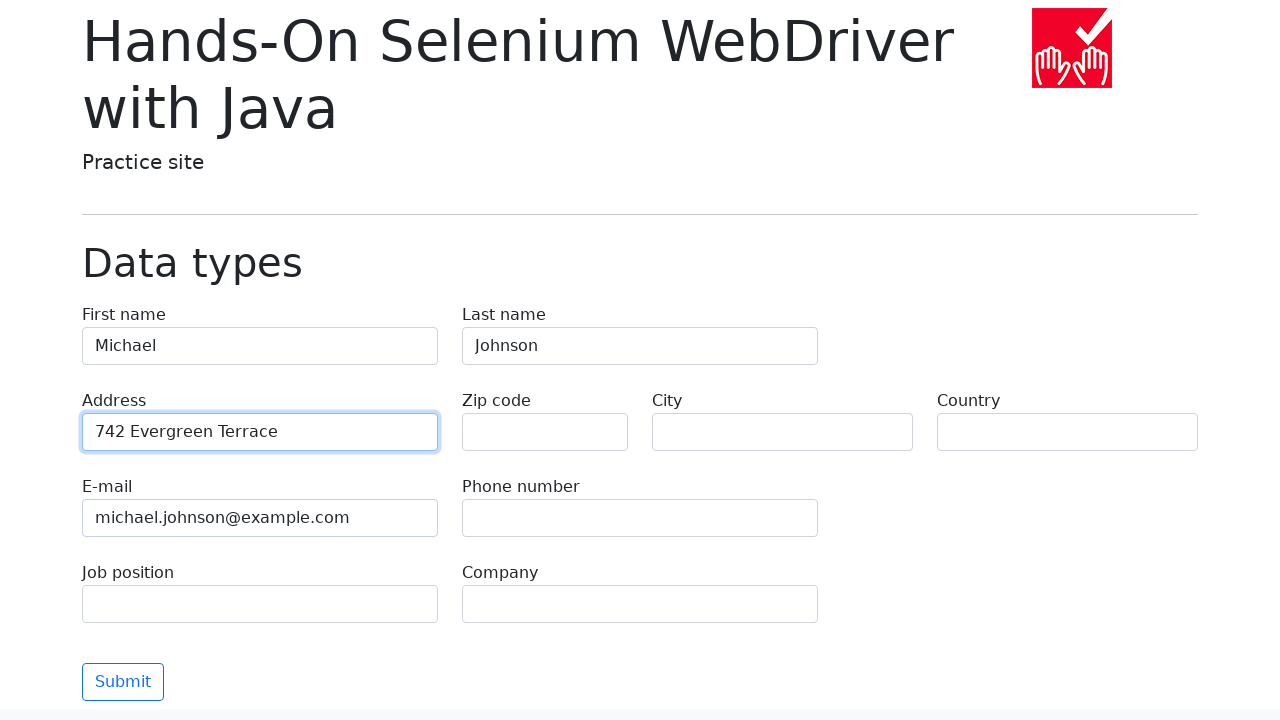

Filled phone field with '+1-555-867-5309' on input[name="phone"]
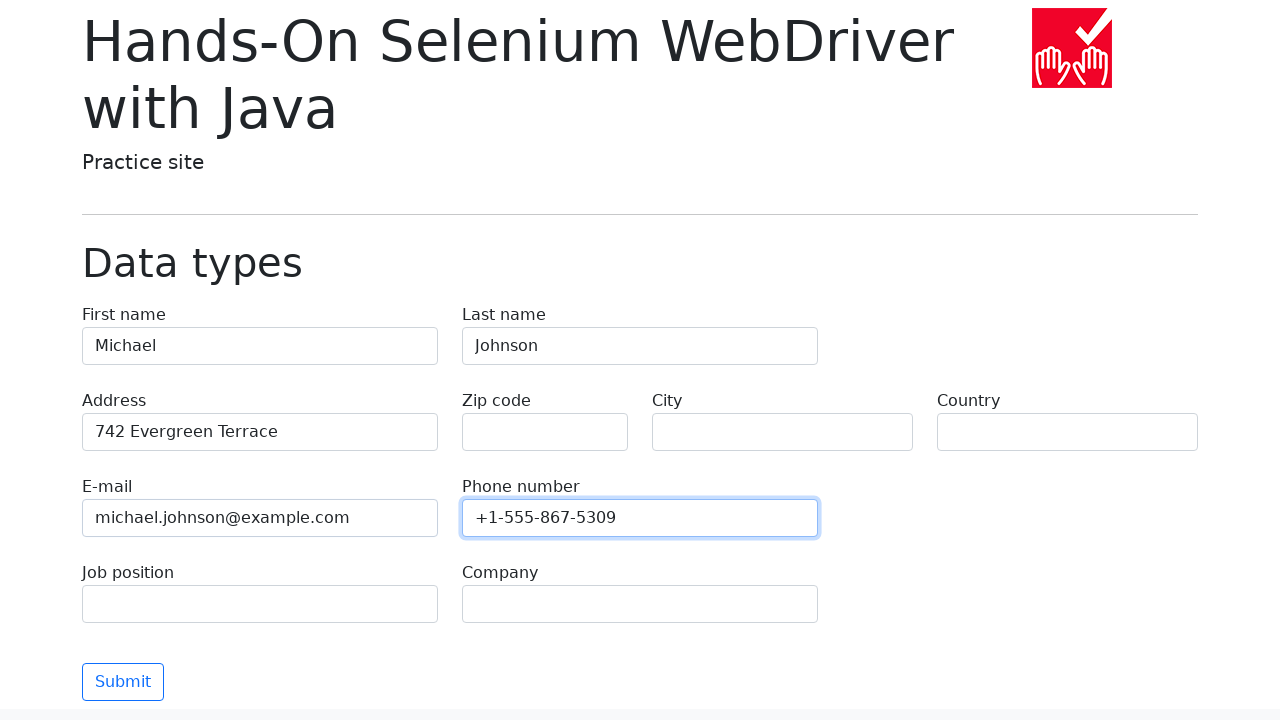

Filled city field with 'Springfield' on input[name="city"]
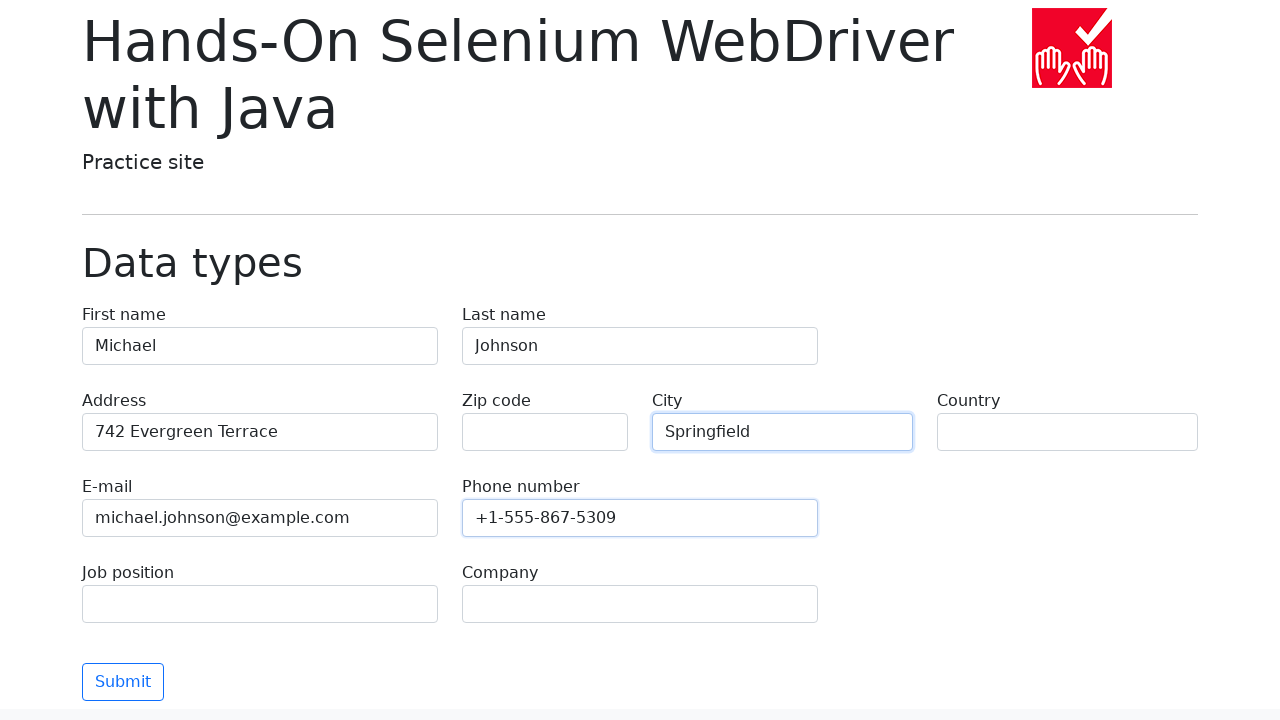

Filled country field with 'United States' on input[name="country"]
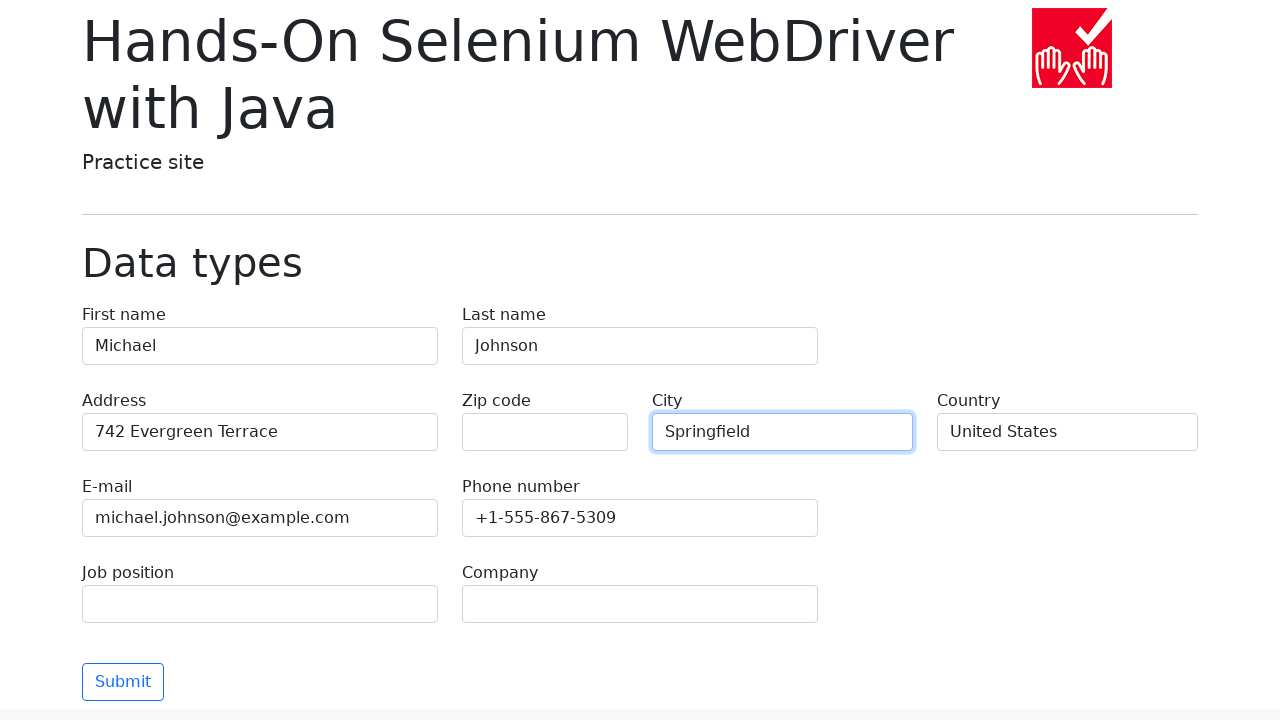

Filled job position field with 'Software Engineer' on input[name="job-position"]
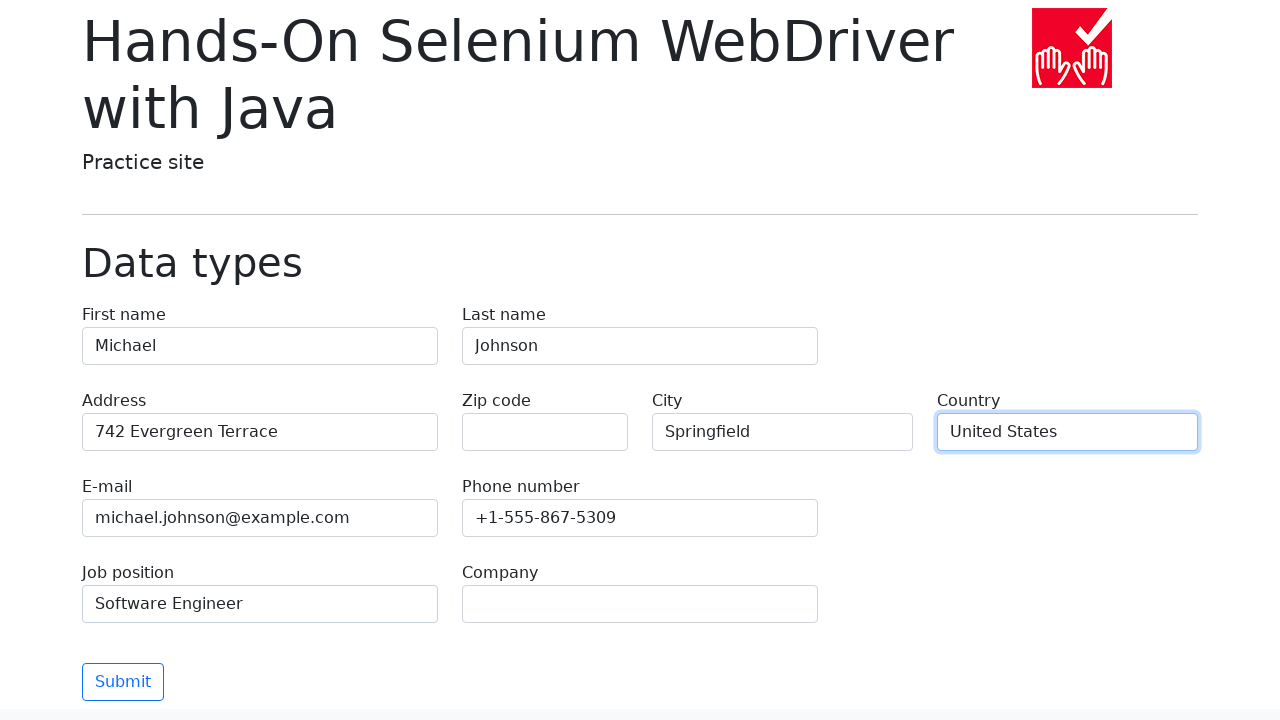

Filled company field with 'Acme Corporation' on input[name="company"]
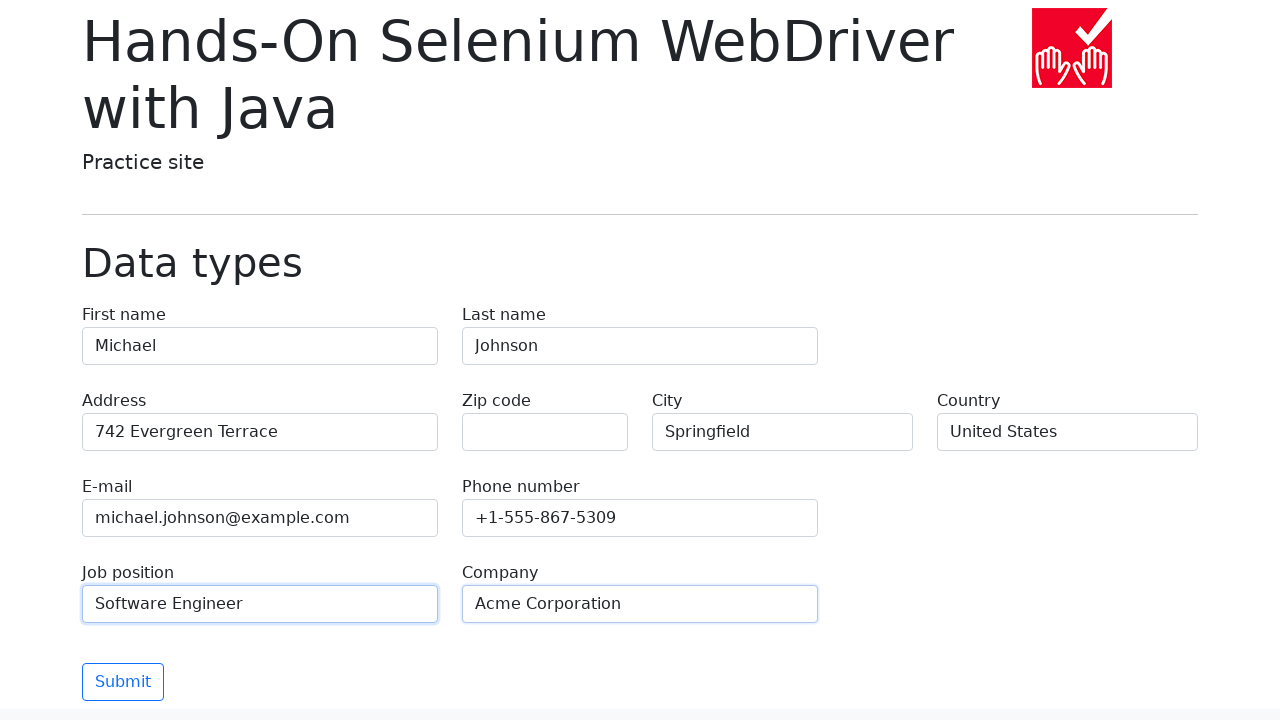

Clicked submit button to submit form with blank zip code at (123, 682) on button[type='submit']
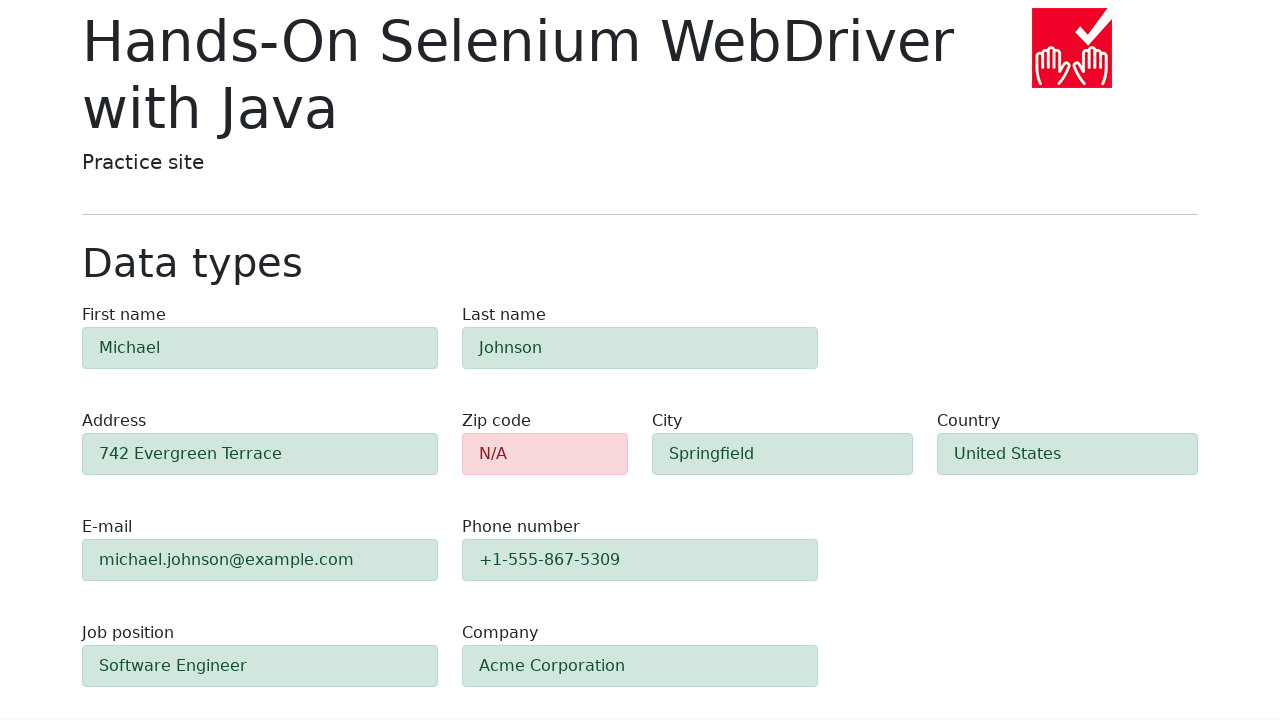

Validation feedback appeared on form
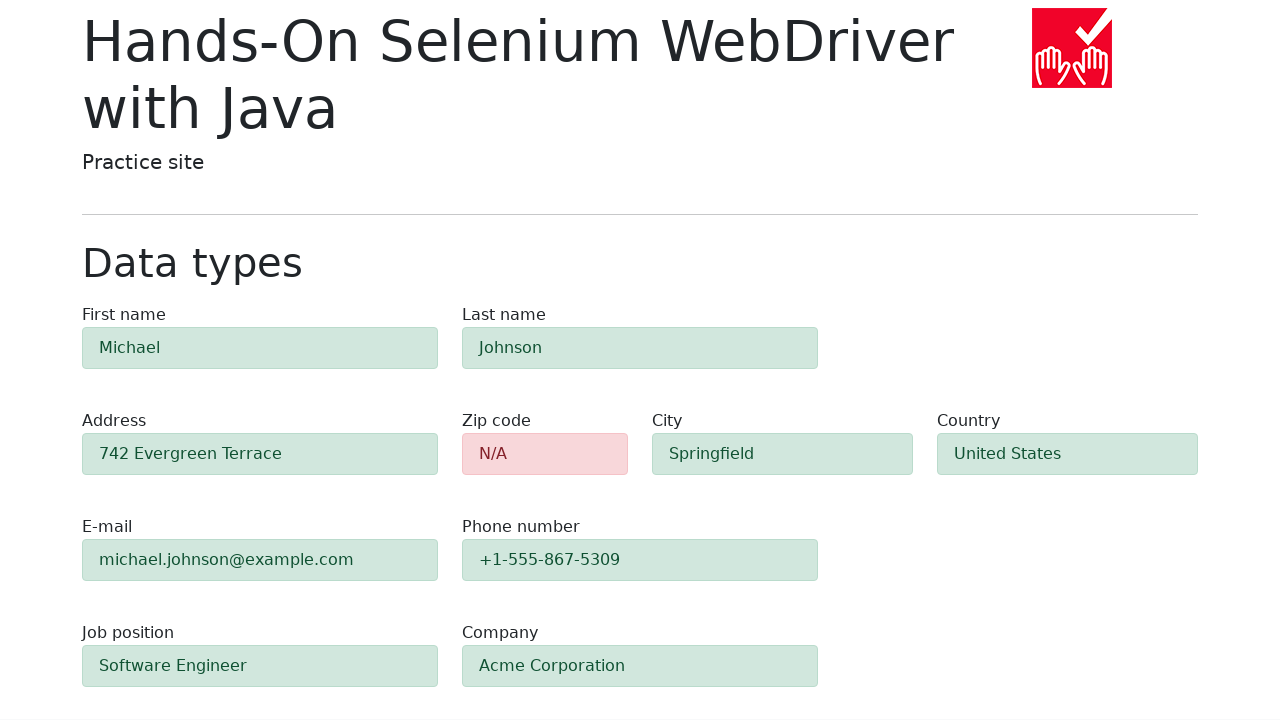

Retrieved zip code field class attribute
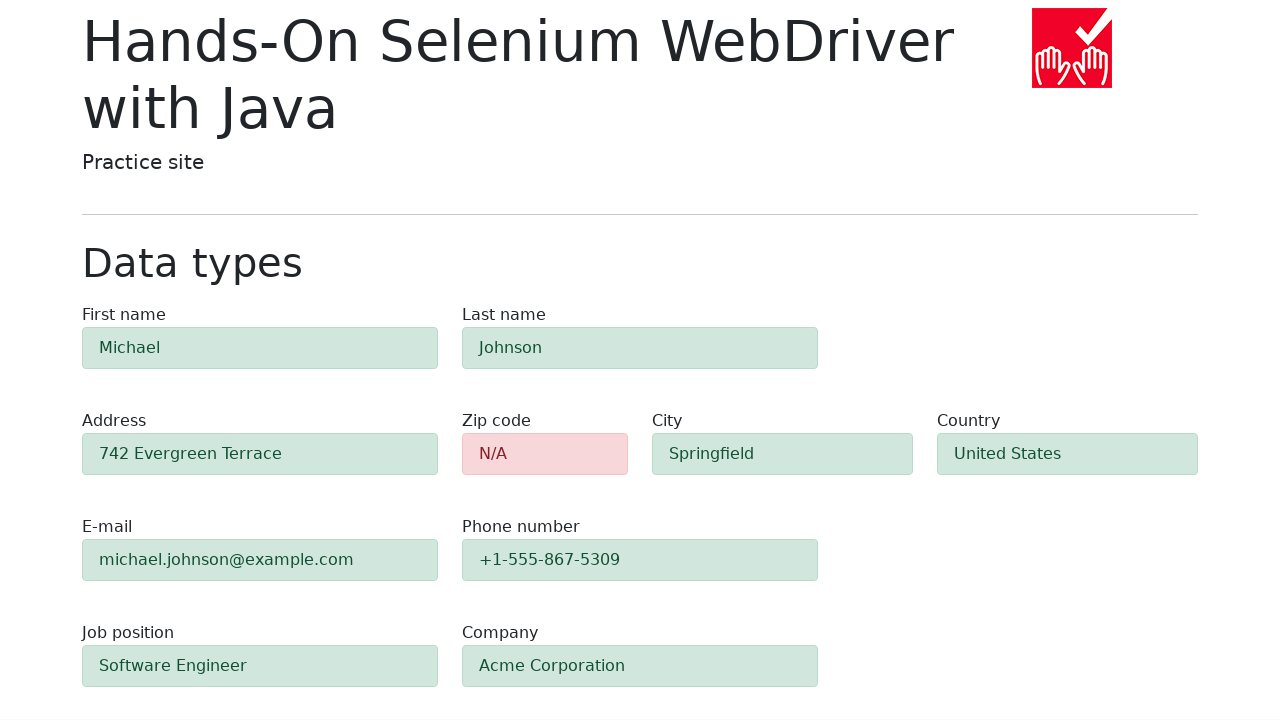

Verified zip code field shows alert-danger validation
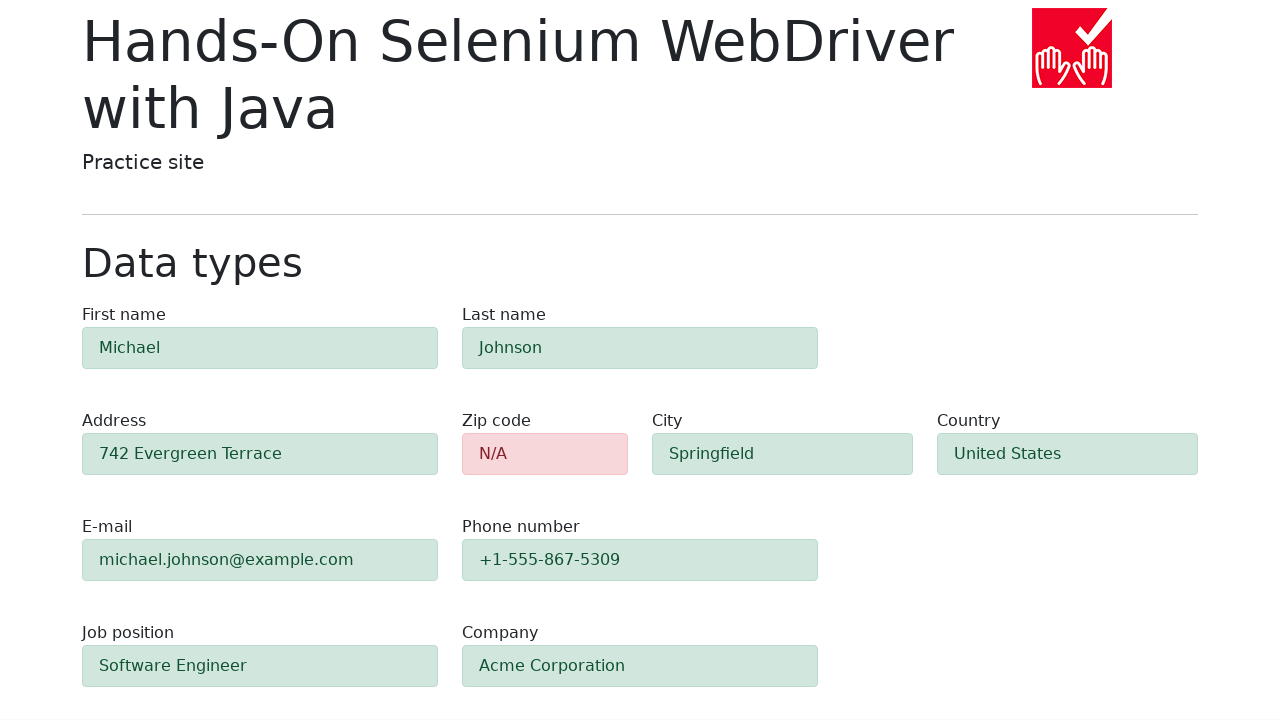

Verified first name field shows alert-success validation
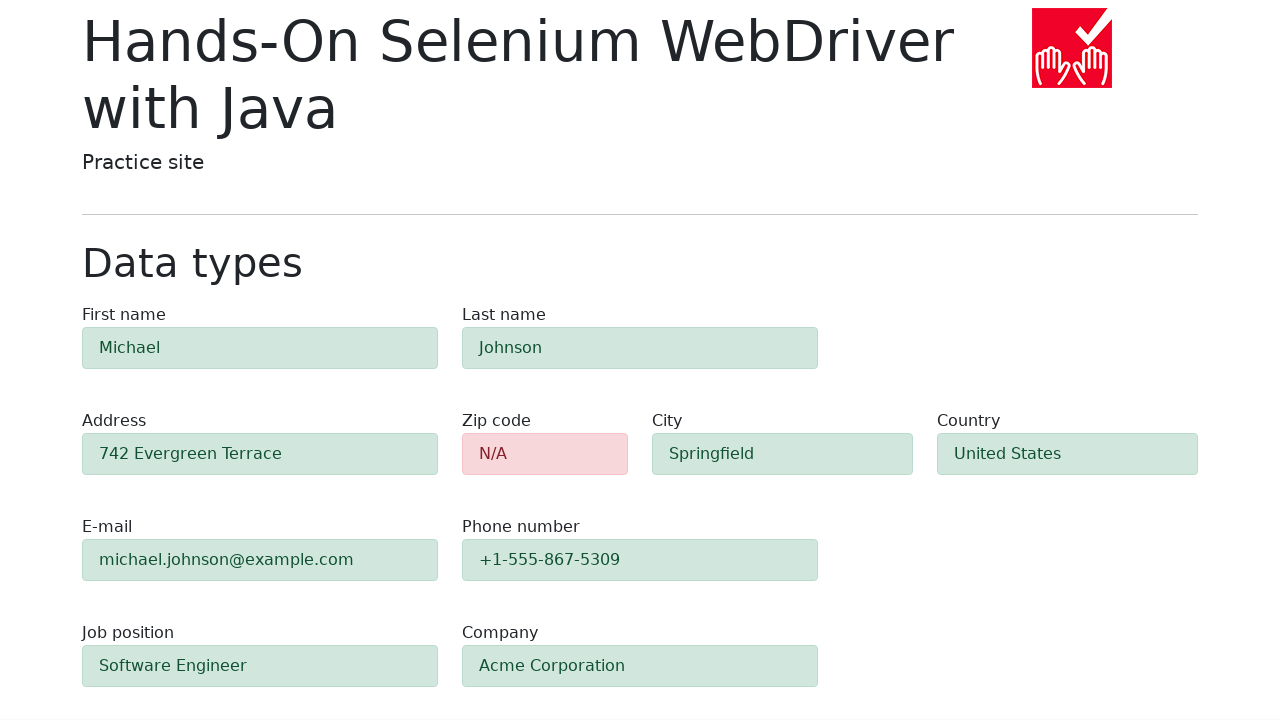

Verified last name field shows alert-success validation
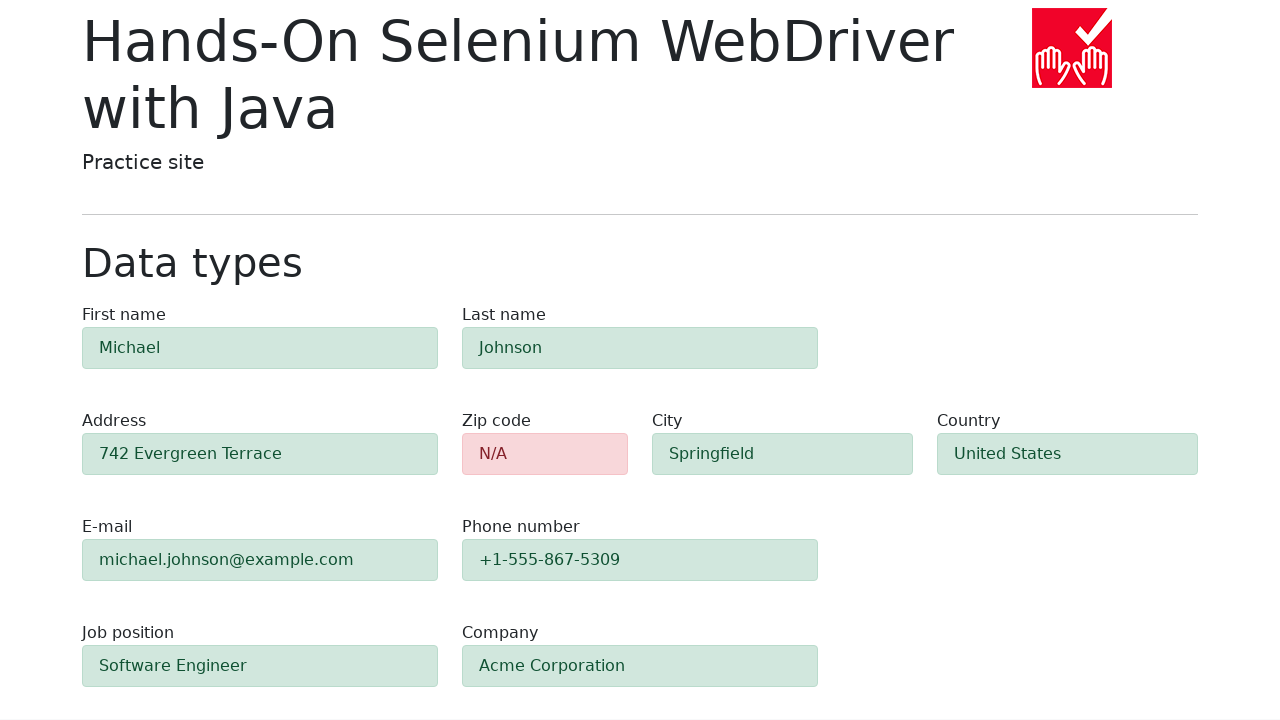

Verified address field shows alert-success validation
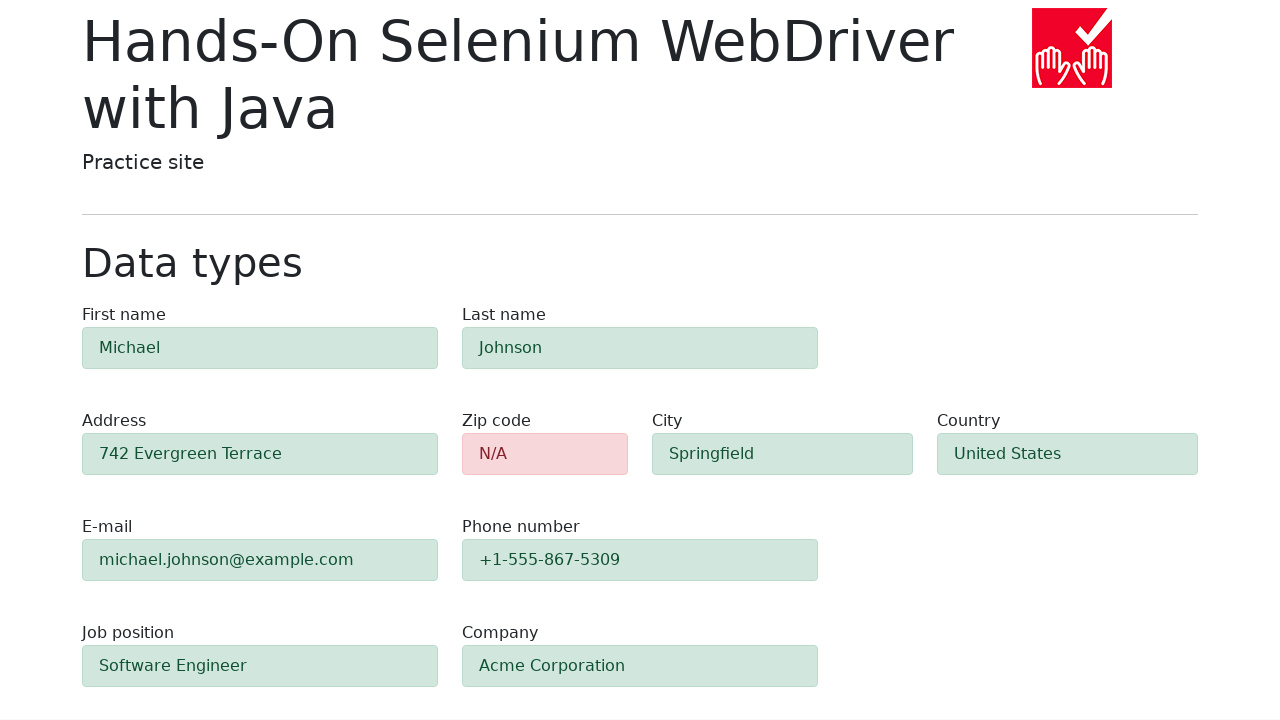

Verified city field shows alert-success validation
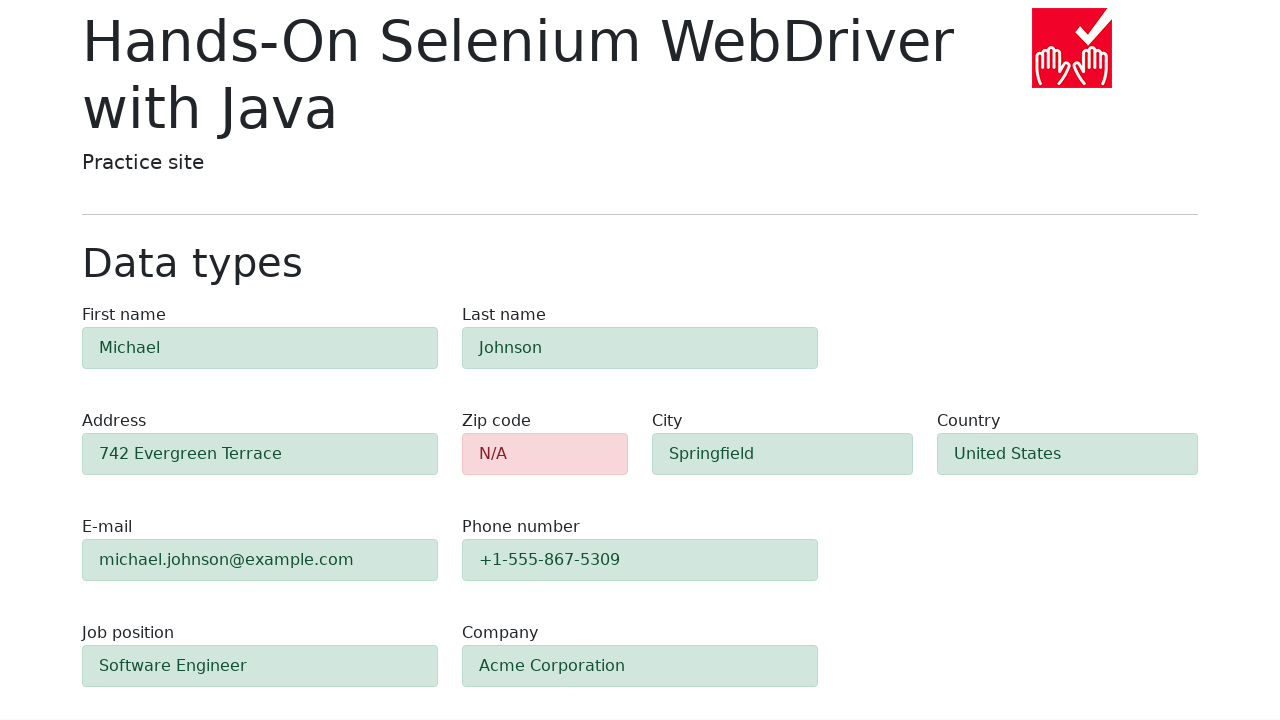

Verified country field shows alert-success validation
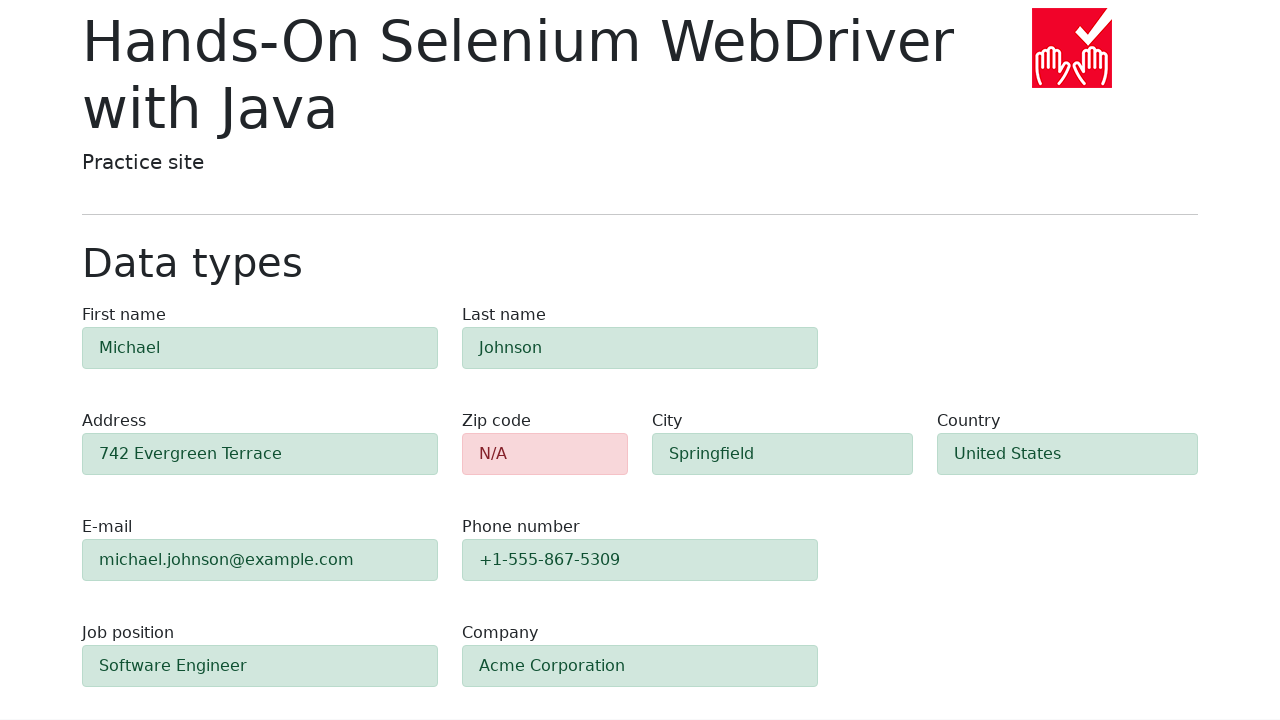

Verified email field shows alert-success validation
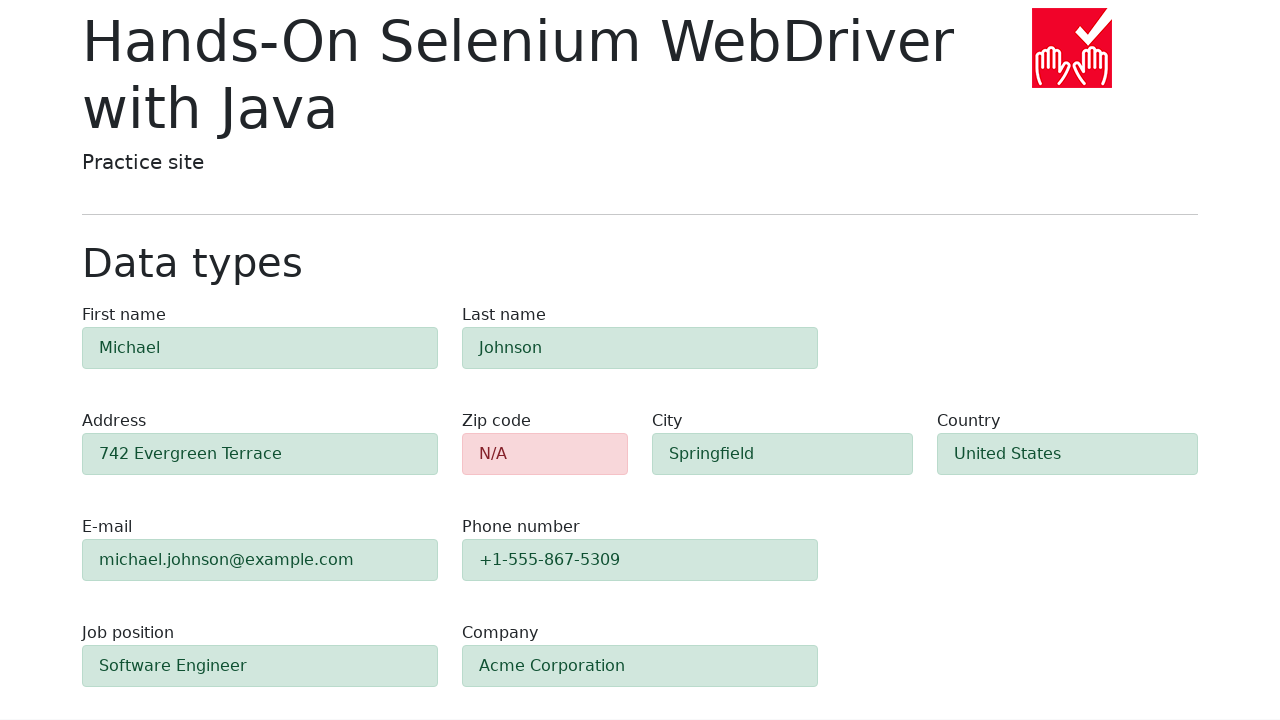

Verified phone field shows alert-success validation
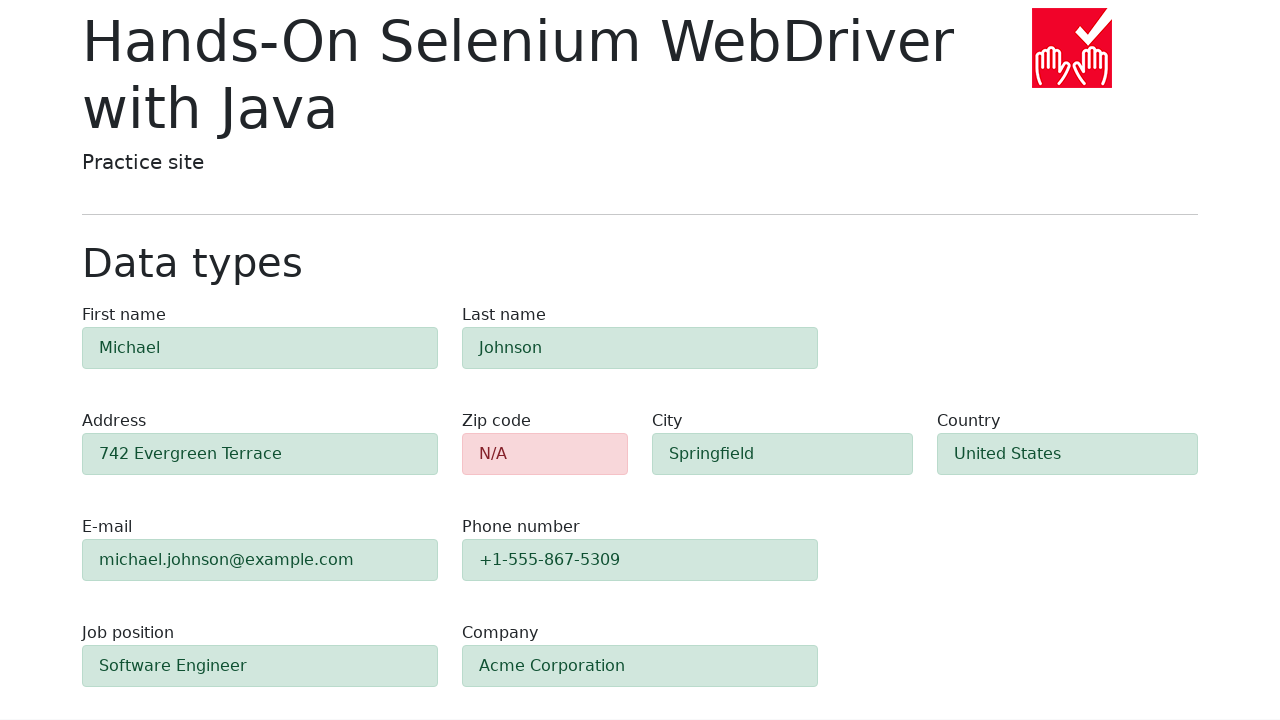

Verified job position field shows alert-success validation
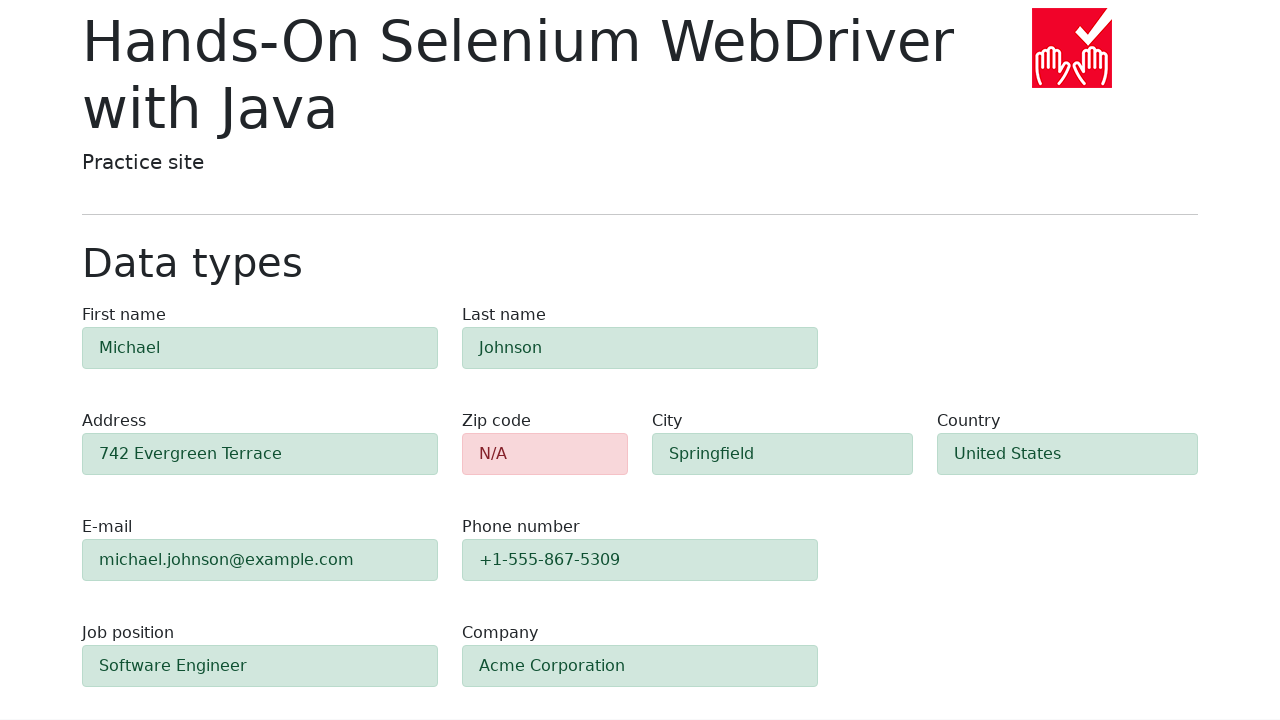

Verified company field shows alert-success validation
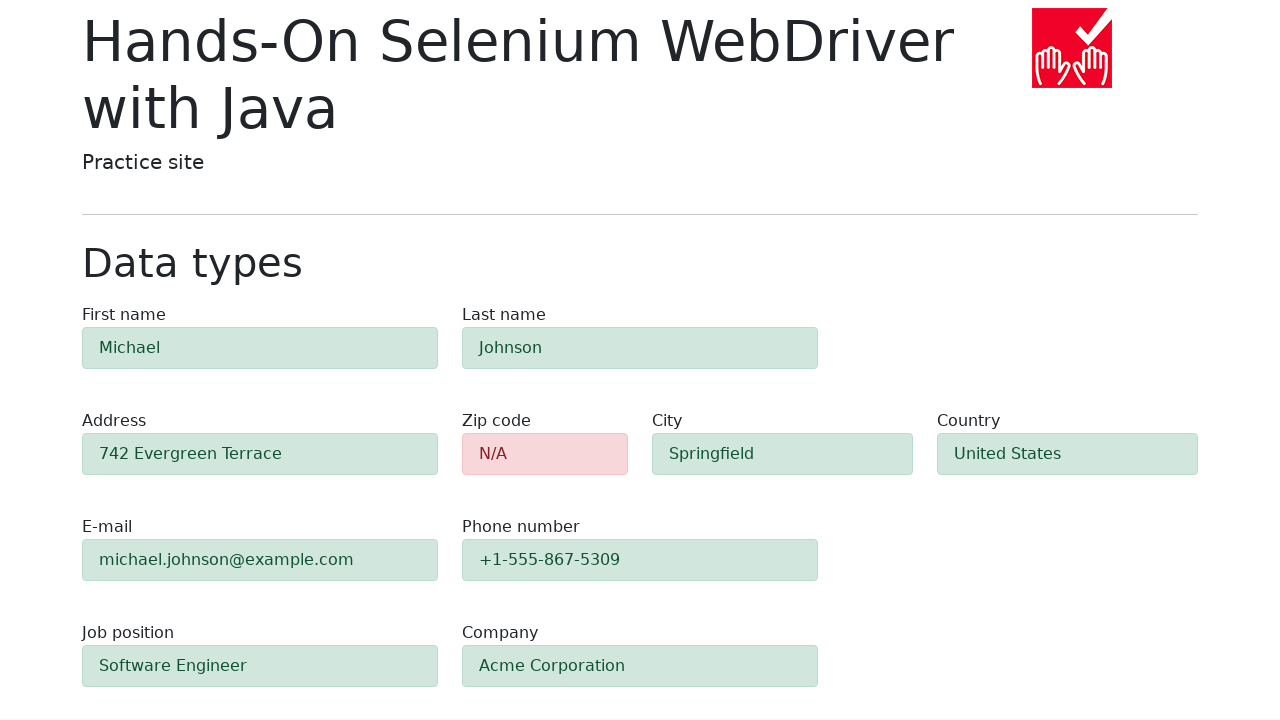

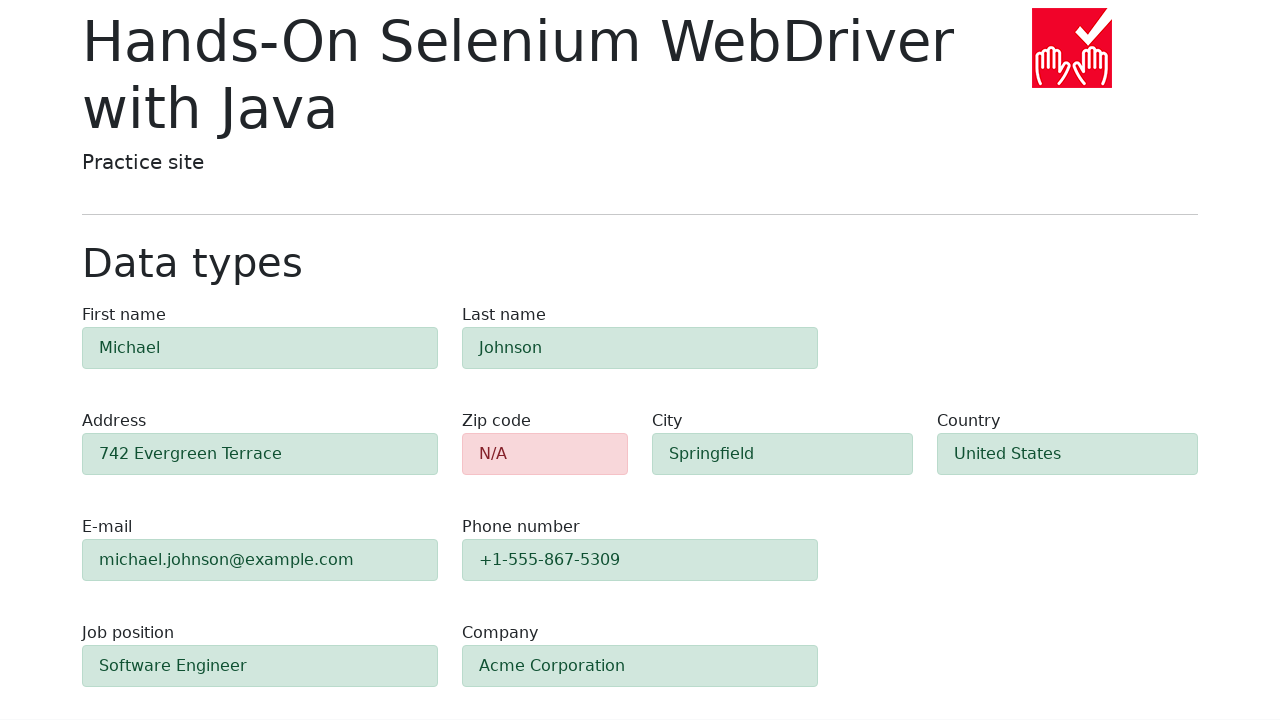